Tests the search functionality on python.org by entering "pycon" in the search box and submitting the search form, then verifying results are found.

Starting URL: http://www.python.org/

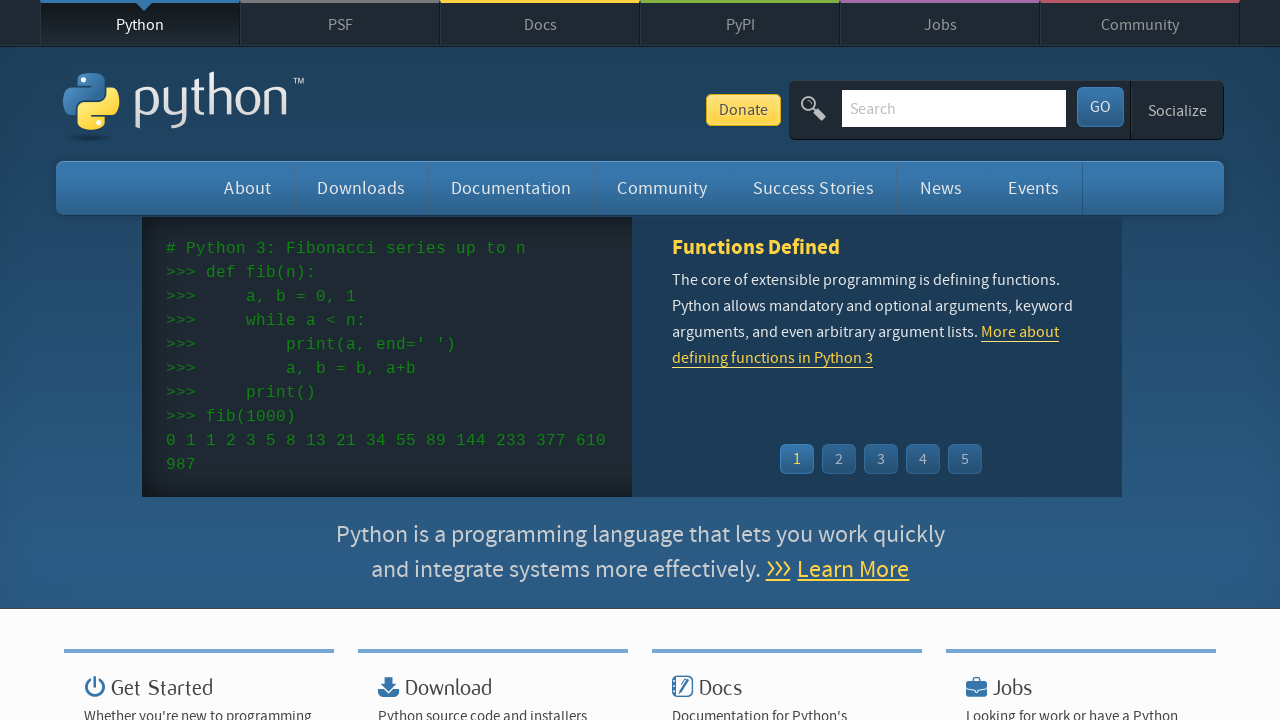

Verified page title contains 'Python'
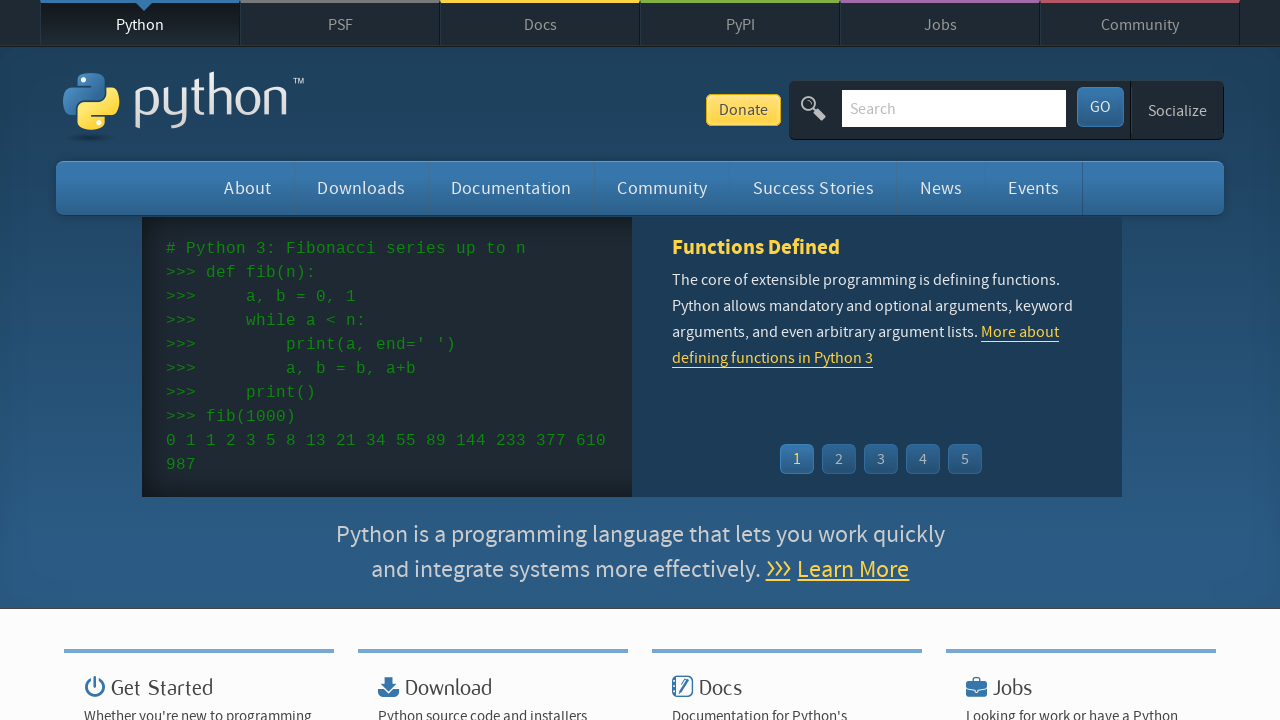

Filled search box with 'pycon' on input[name='q']
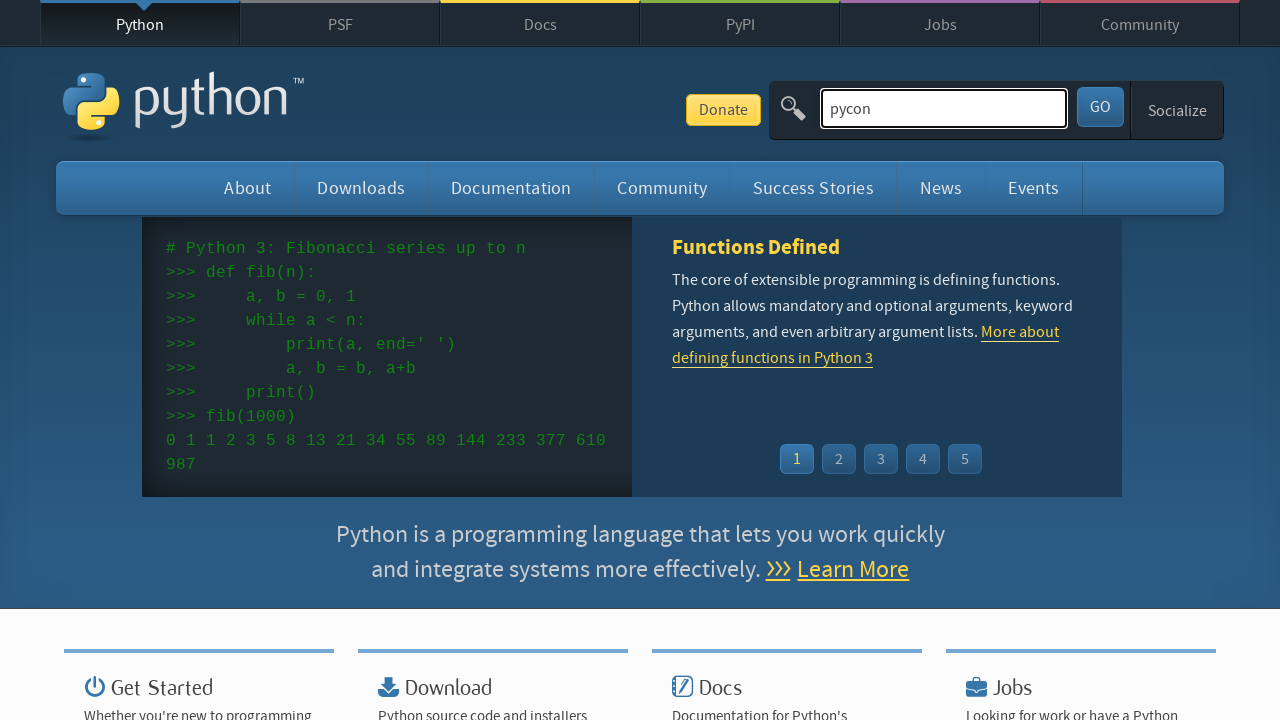

Submitted search form by pressing Enter on input[name='q']
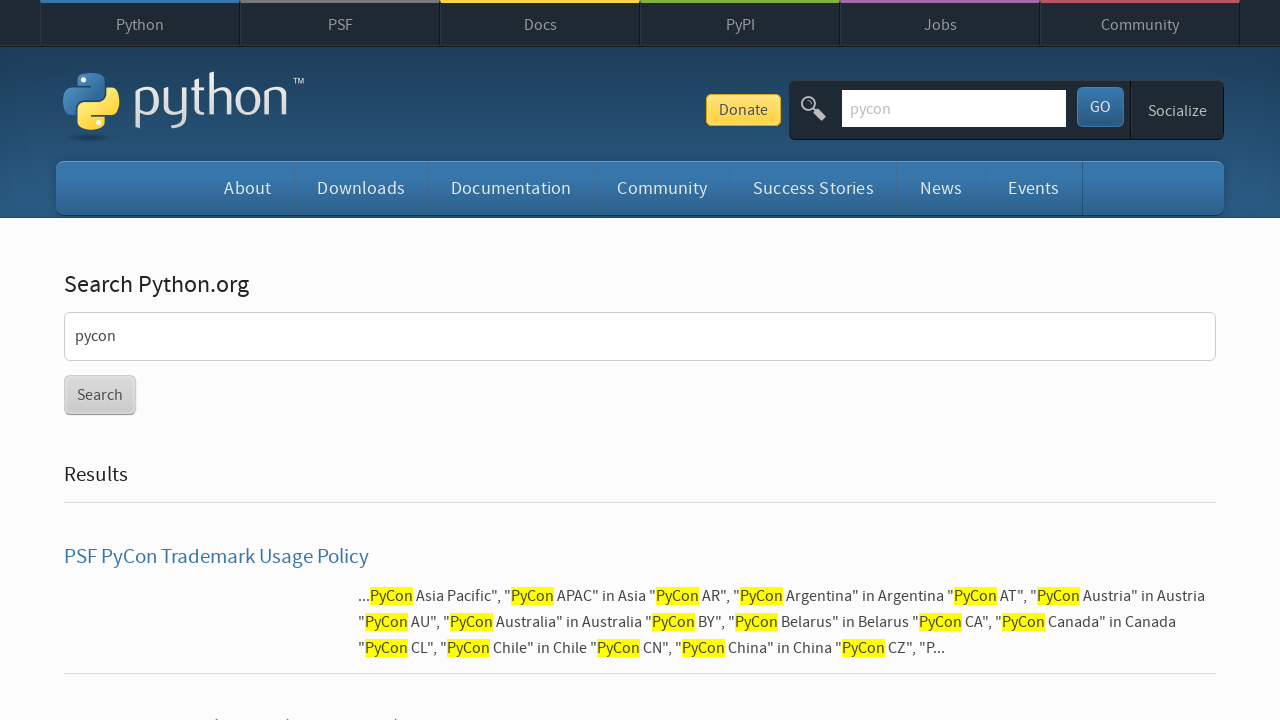

Waited for page to load (networkidle)
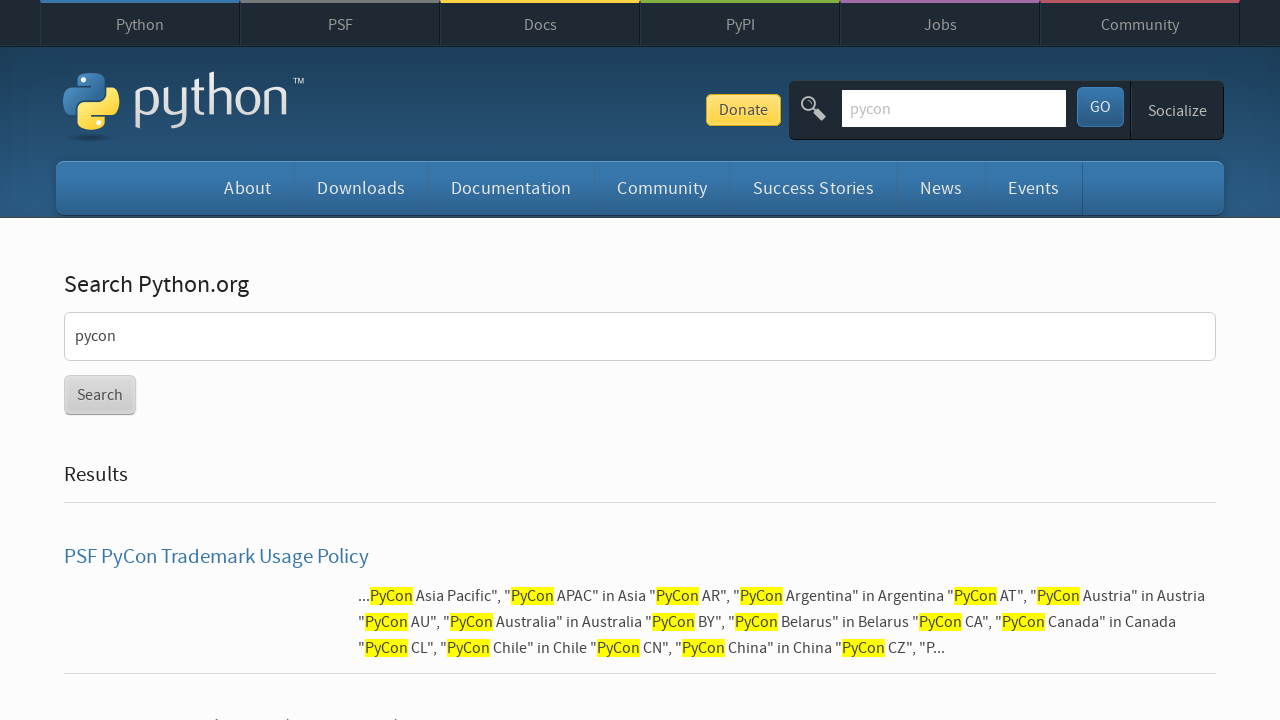

Verified search results were found (no 'No results' message)
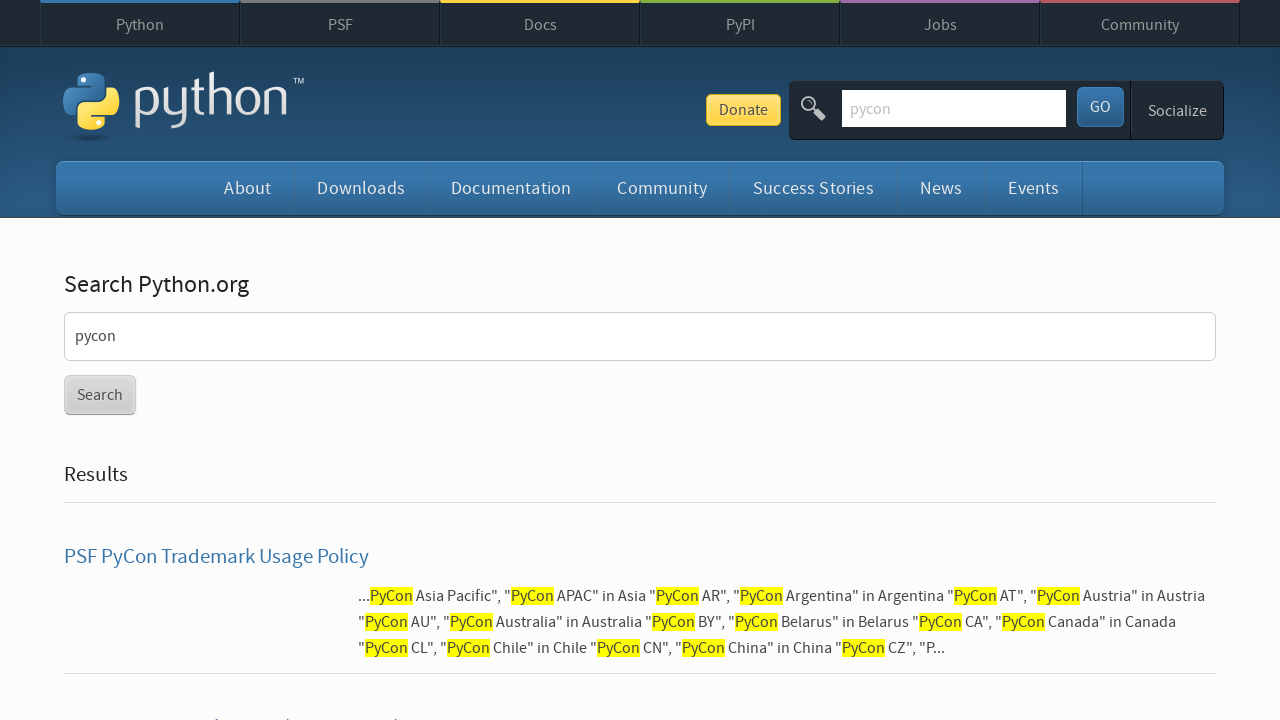

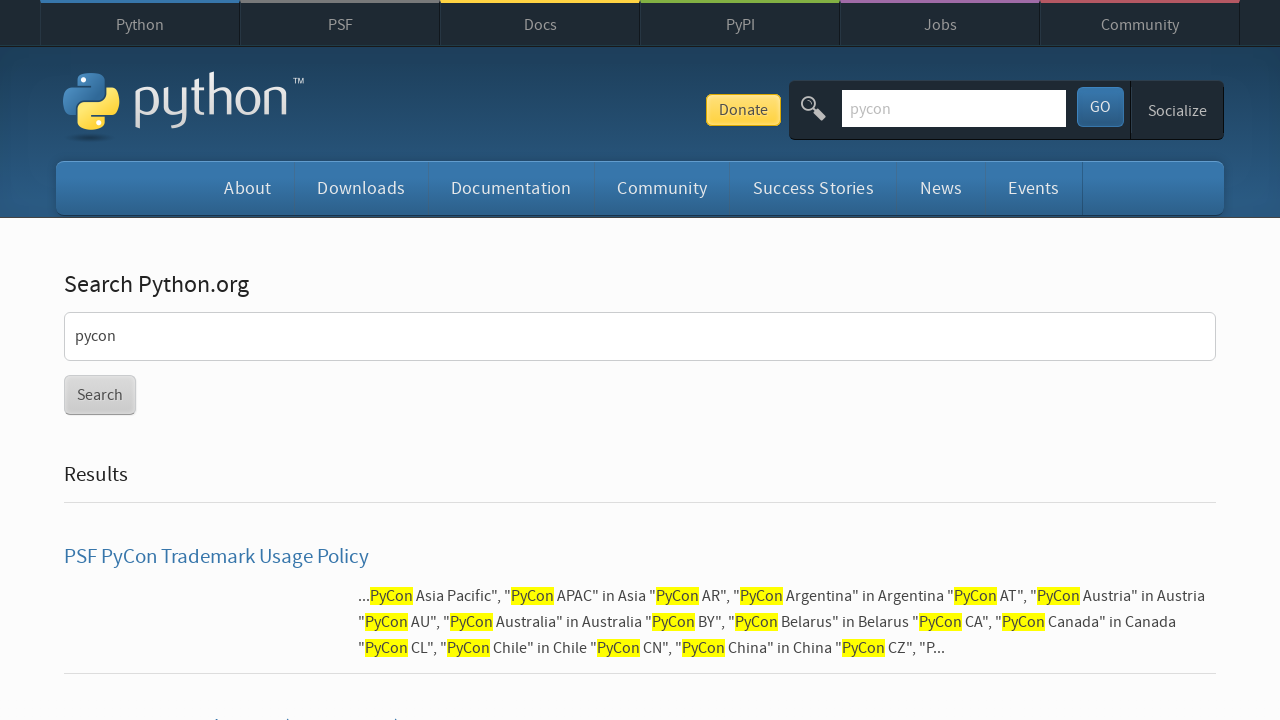